Tests a registration form by filling in first name, last name, and email fields in the first block, submitting the form, and verifying the success message.

Starting URL: http://suninjuly.github.io/registration1.html

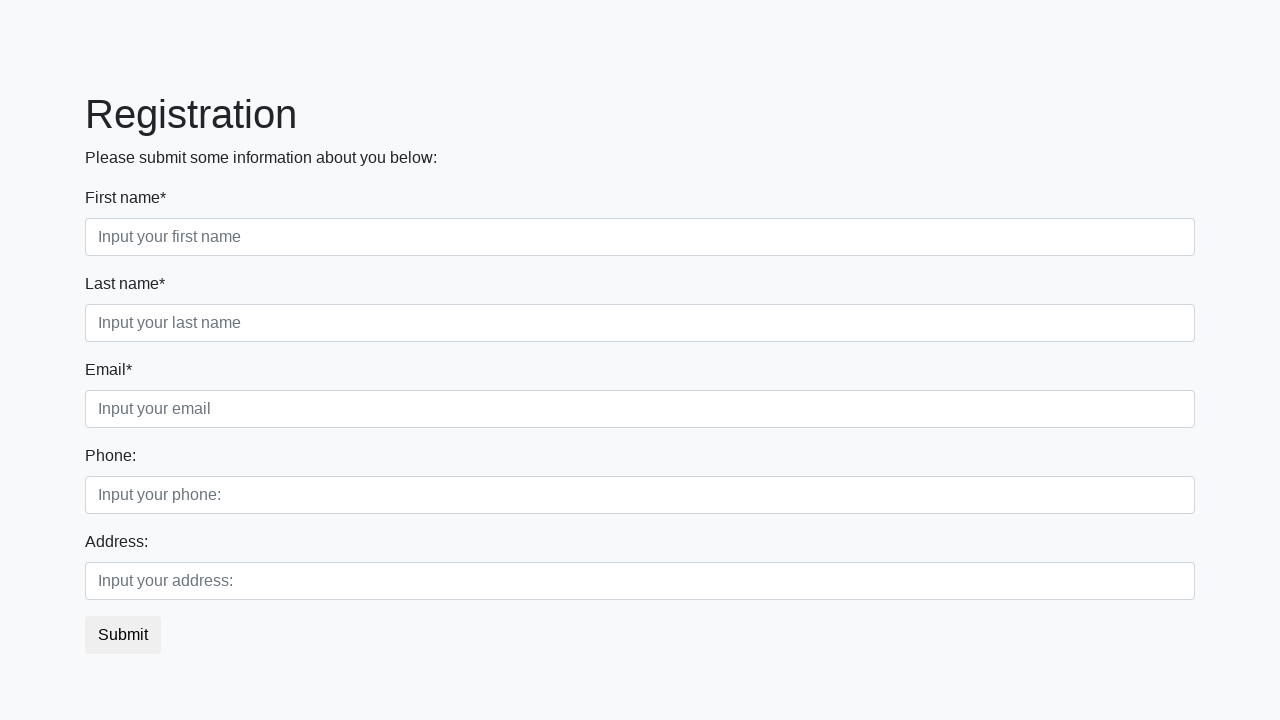

Filled first name field with 'Ivan' on .first_block .first
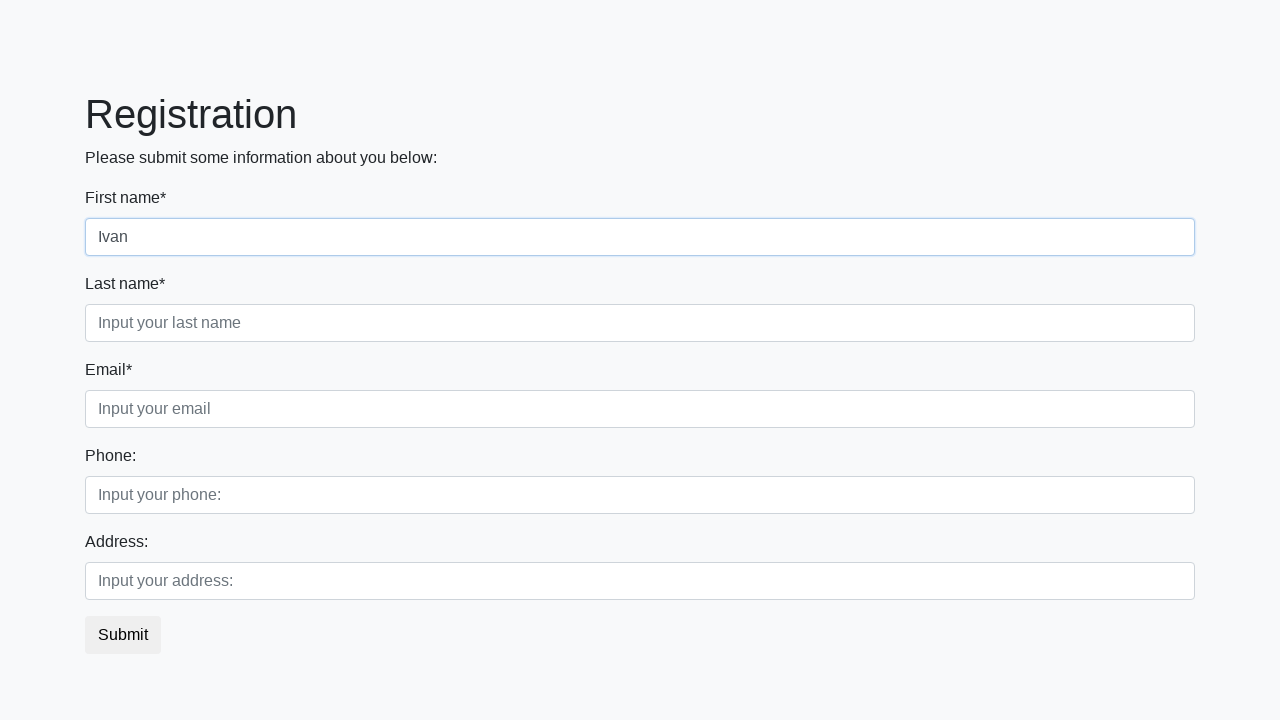

Filled last name field with 'Petrov' on .first_block .second
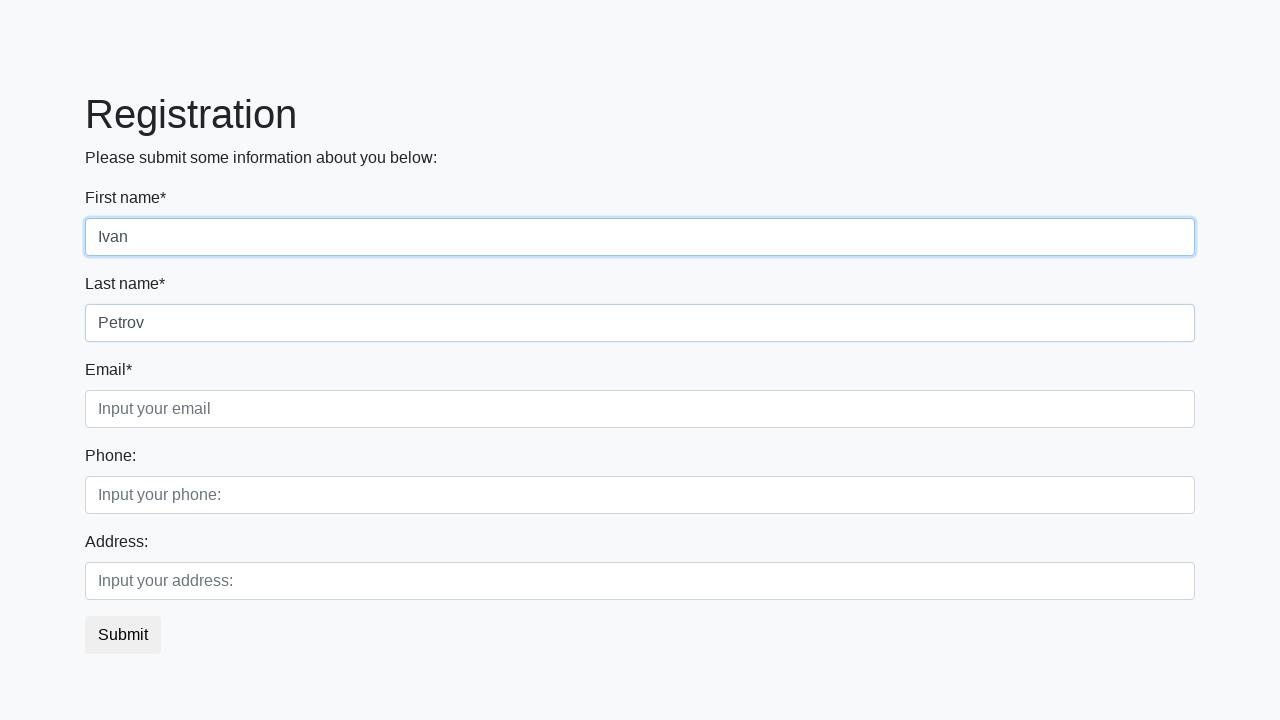

Filled email field with 'goga78@mail.ge' on .first_block .third
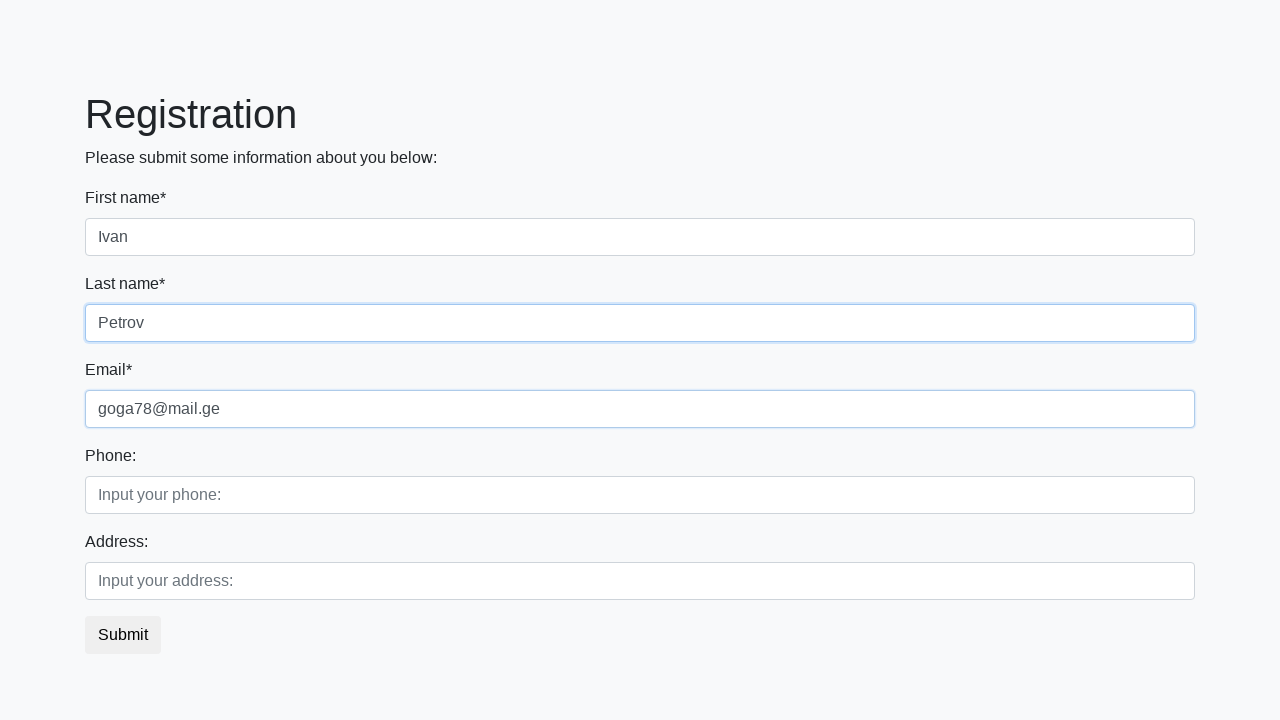

Clicked submit button to register at (123, 635) on button.btn
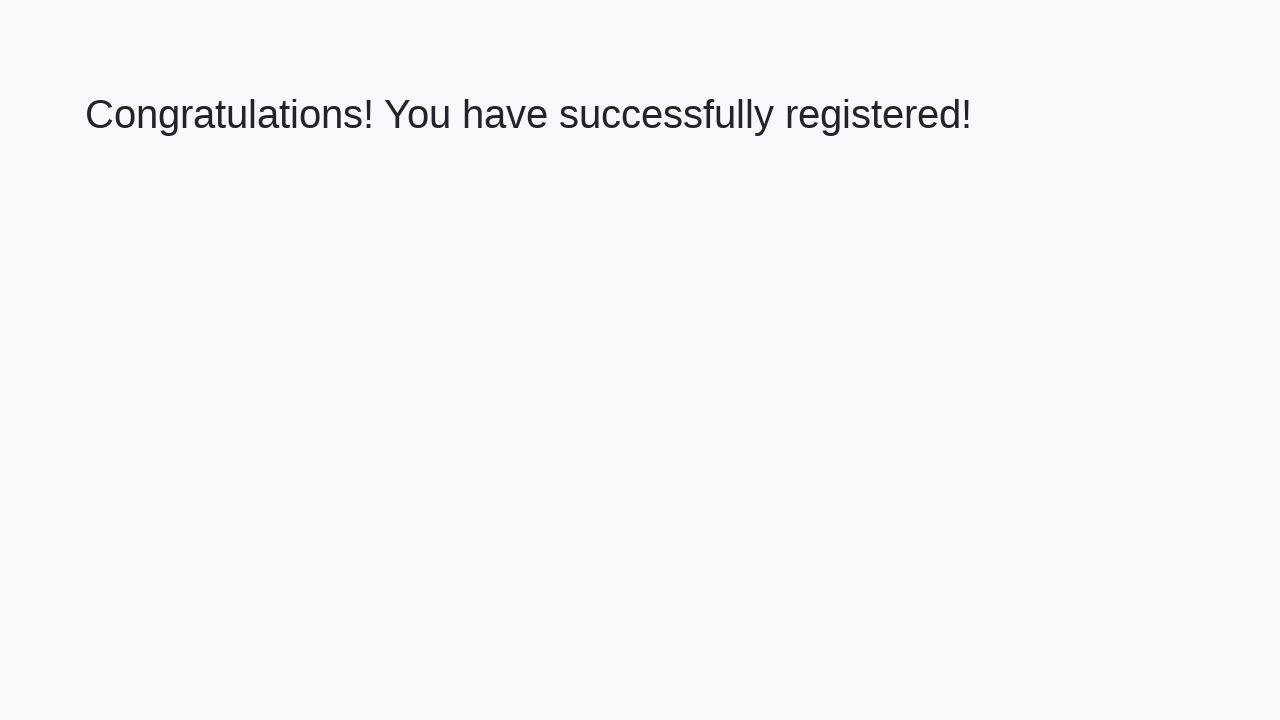

Success message heading loaded
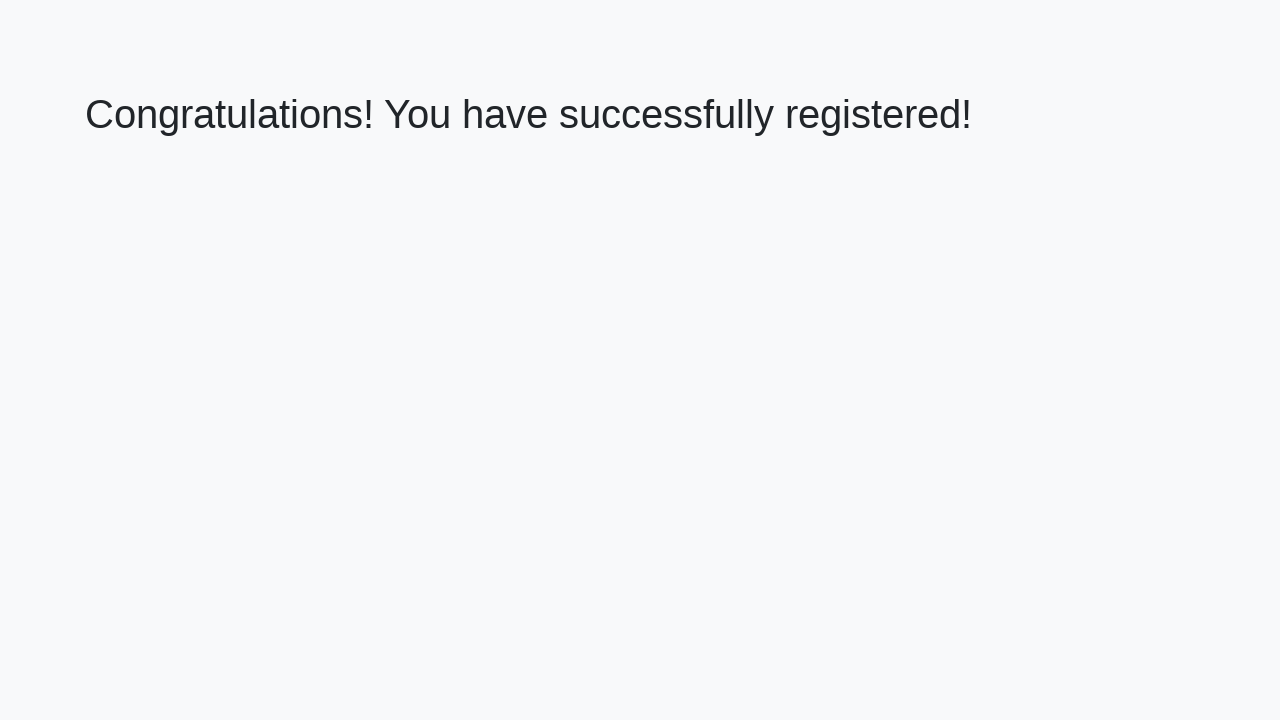

Retrieved success message text
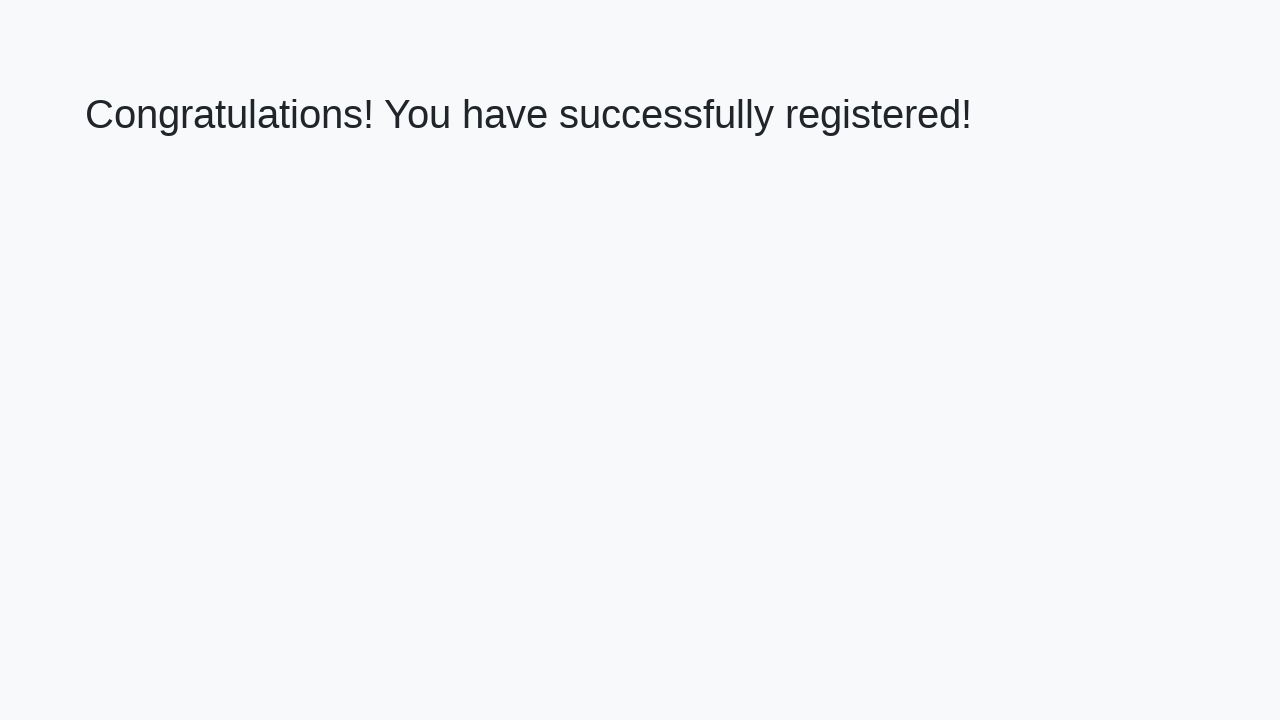

Verified success message matches expected text
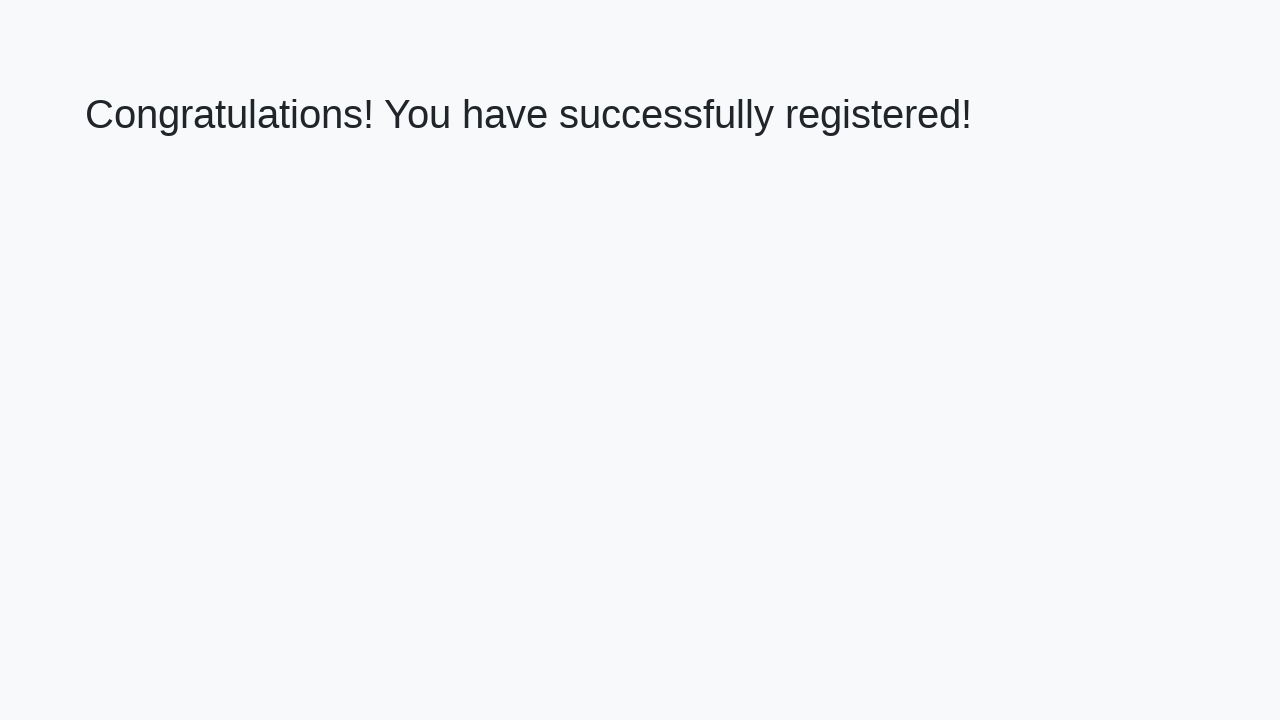

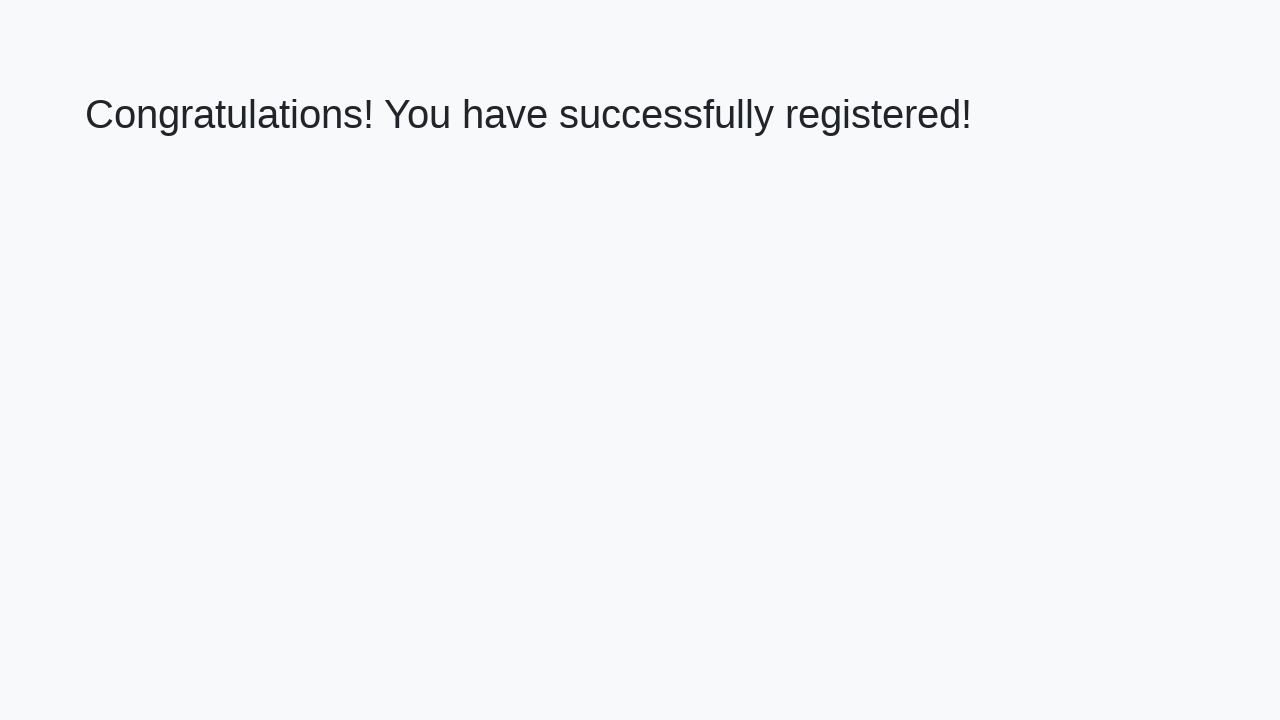